Runs an internet speed test on the M-Lab NDT speed test page by clicking the start button and waiting for the test to complete and display results including download speed, upload speed, latency, and jitter.

Starting URL: https://www.measurementlab.net/p/ndt-ws.html

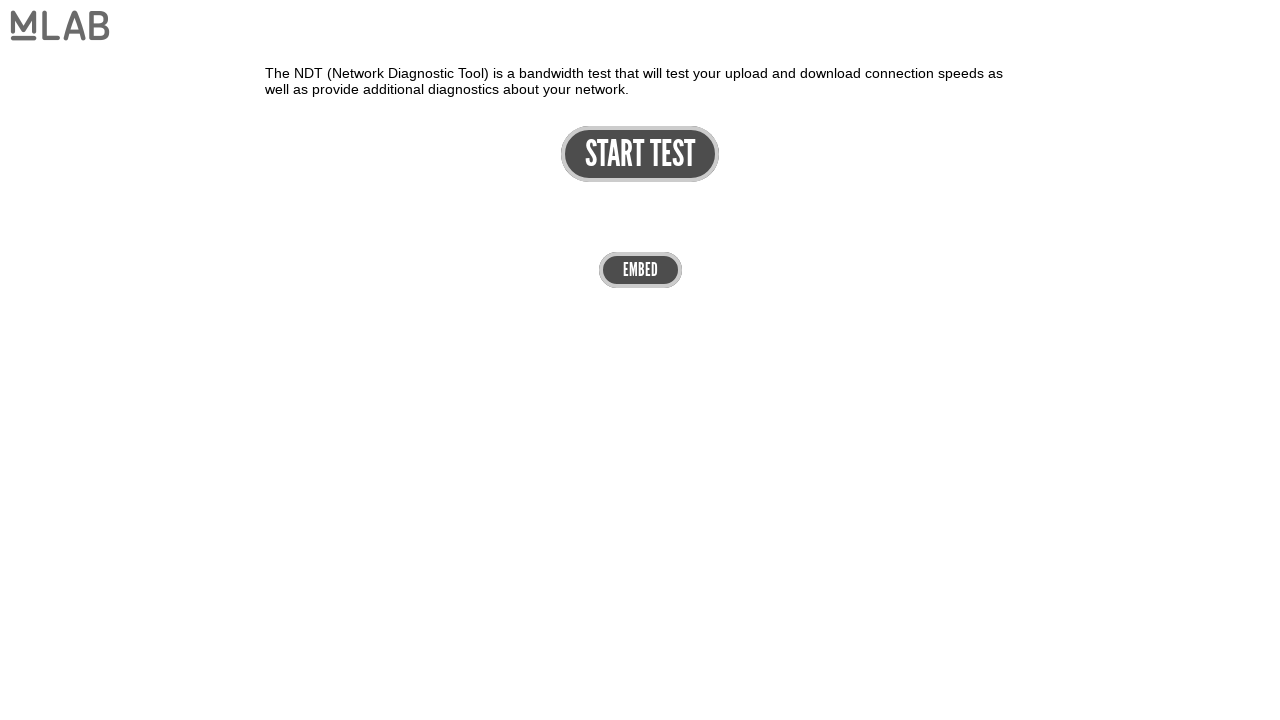

Start button became visible
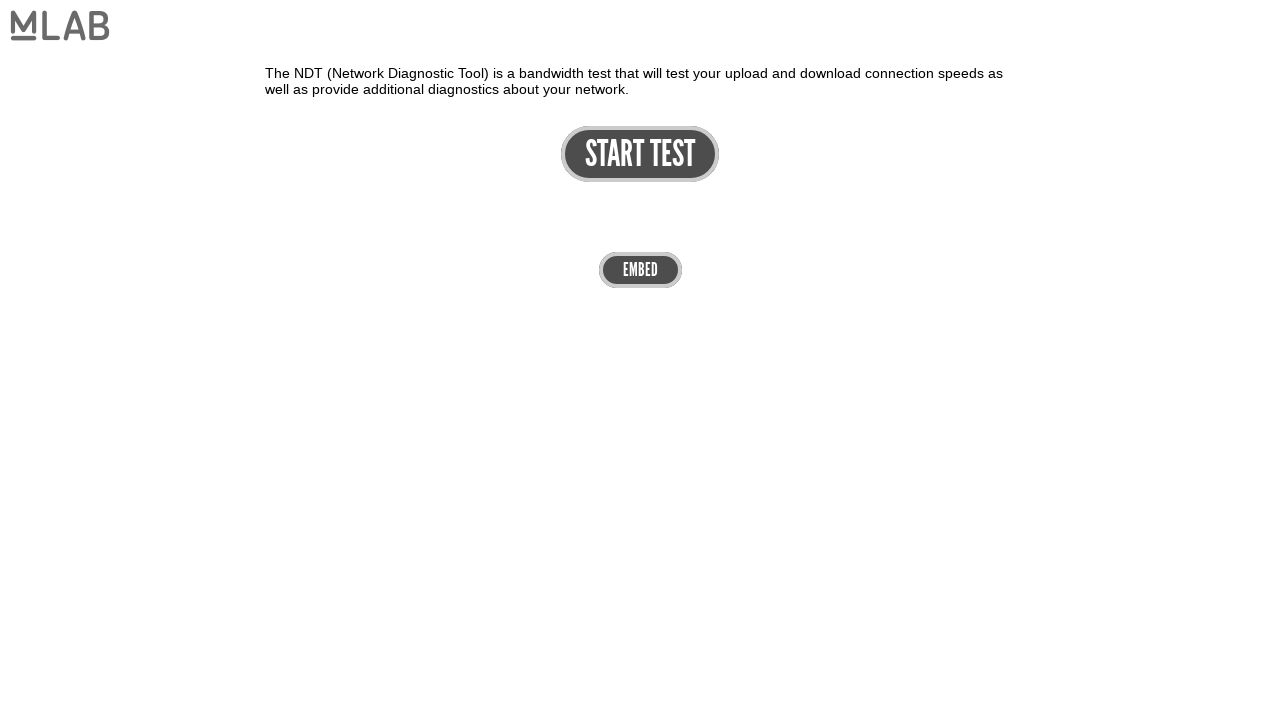

Clicked start button to begin speed test at (640, 154) on #start-button
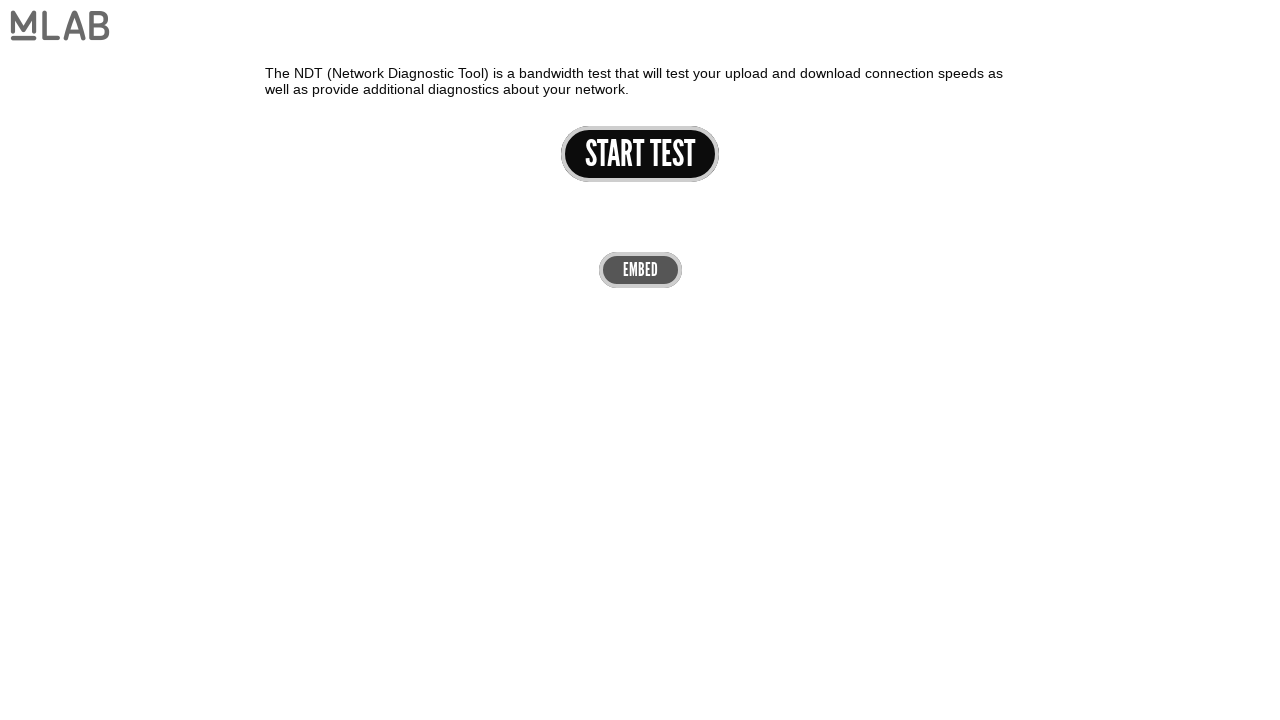

Download speed result appeared - test completed
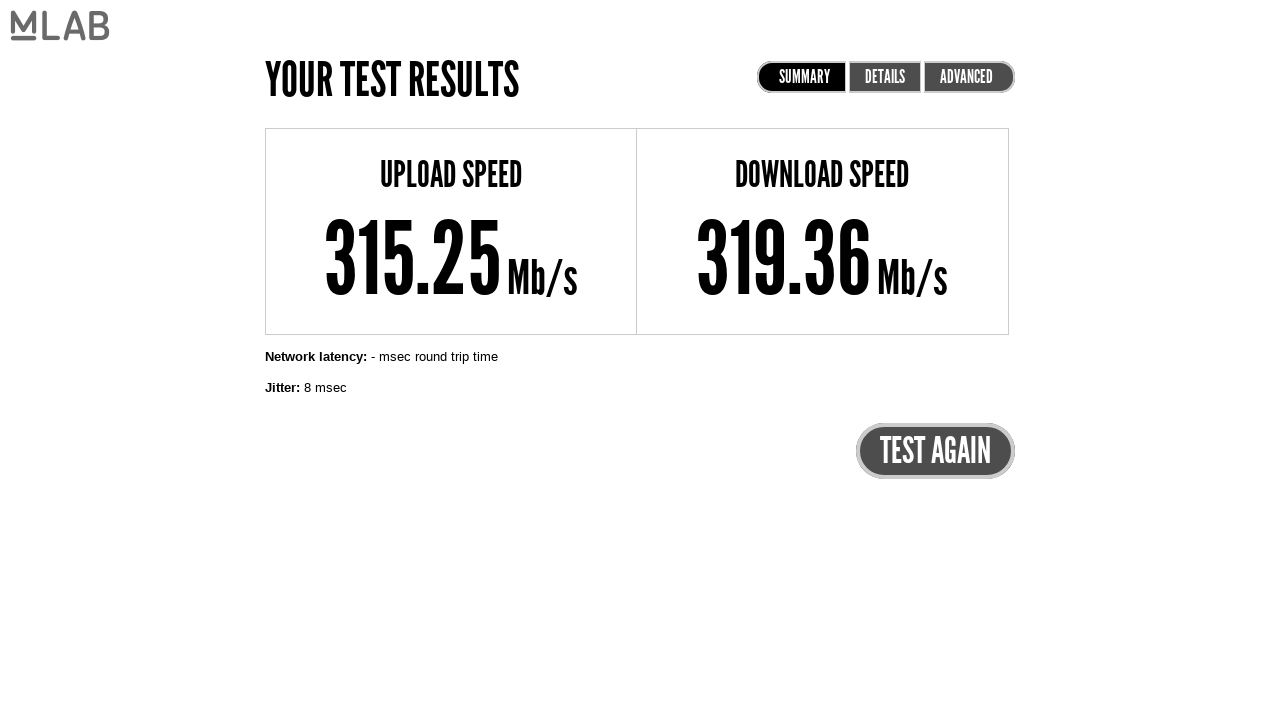

Upload speed result is present
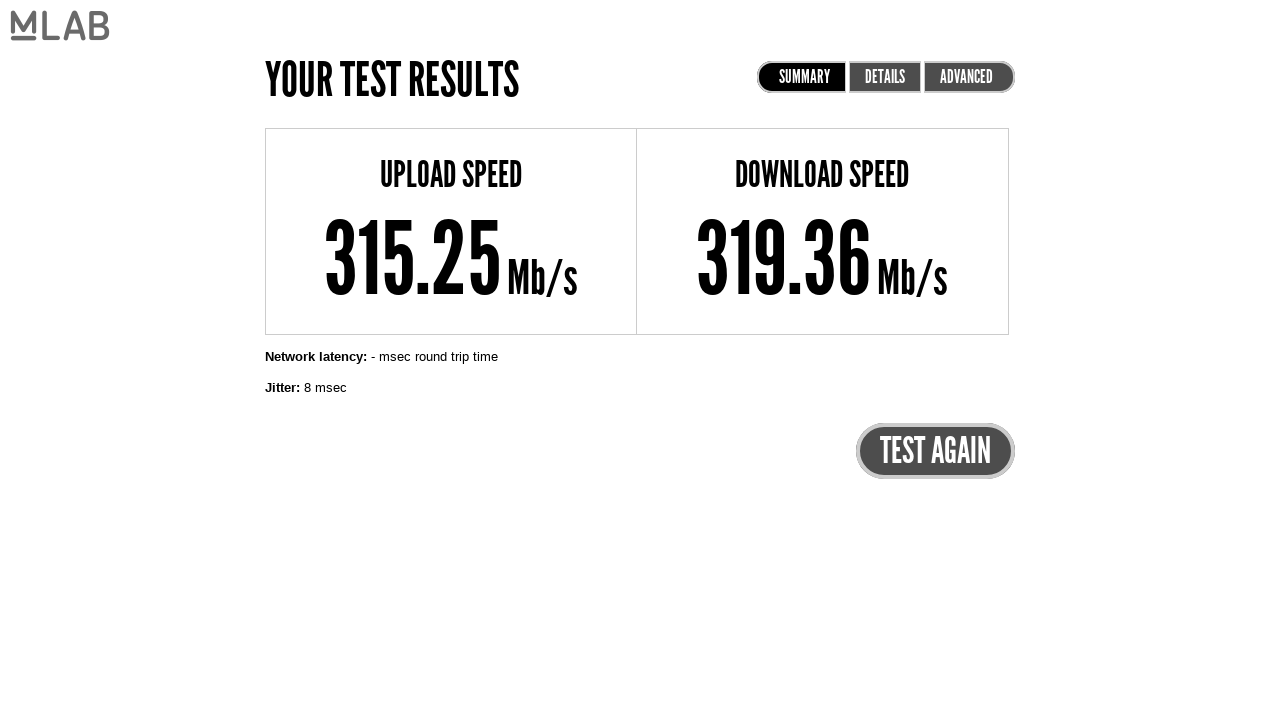

Latency result is present
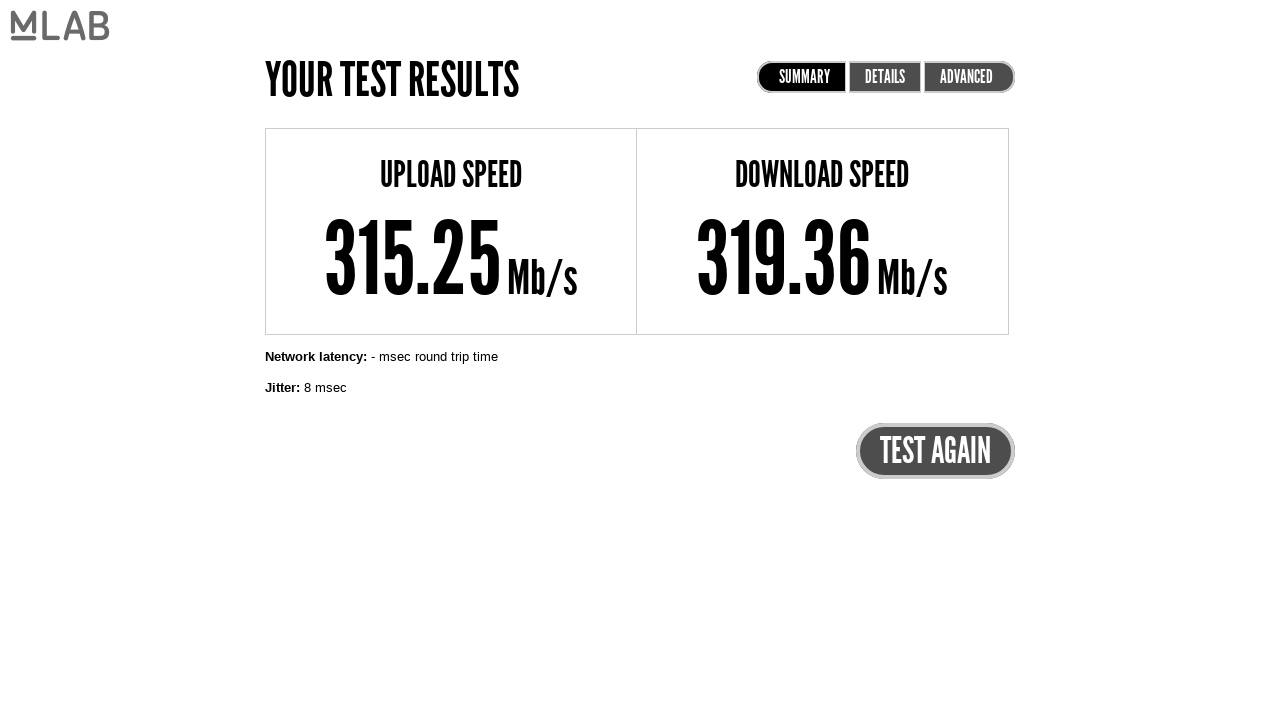

Jitter result is present
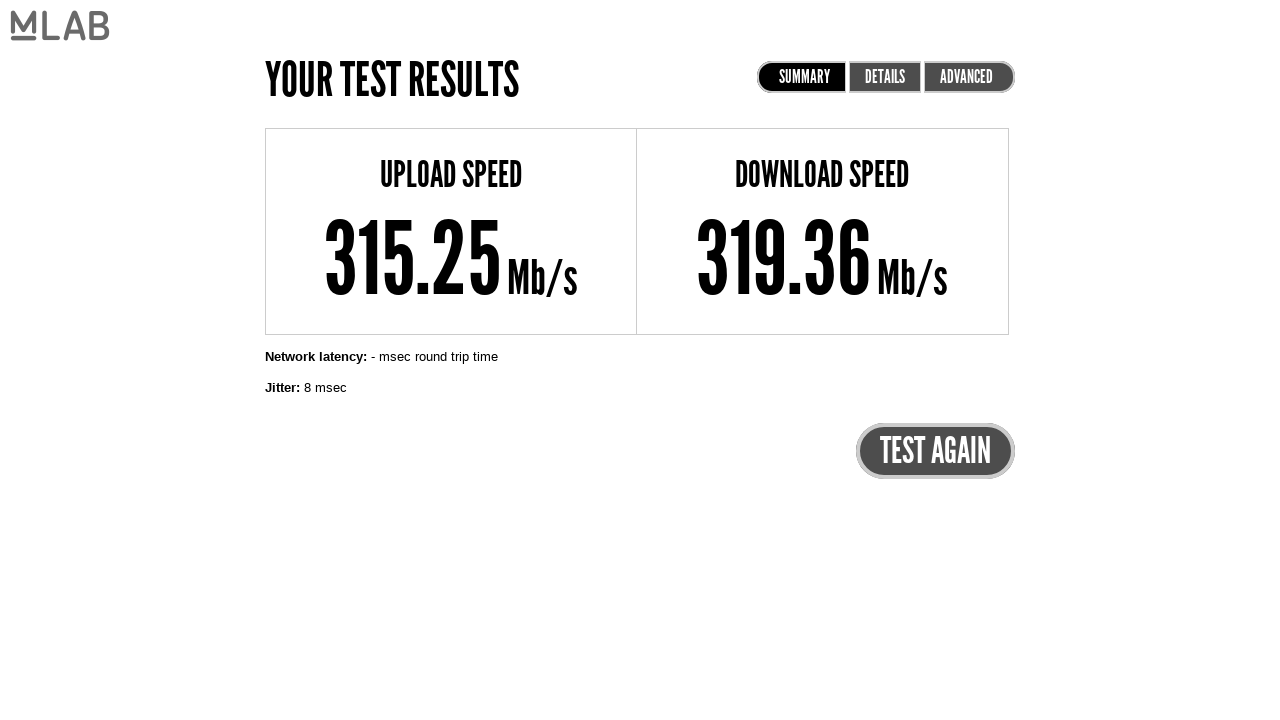

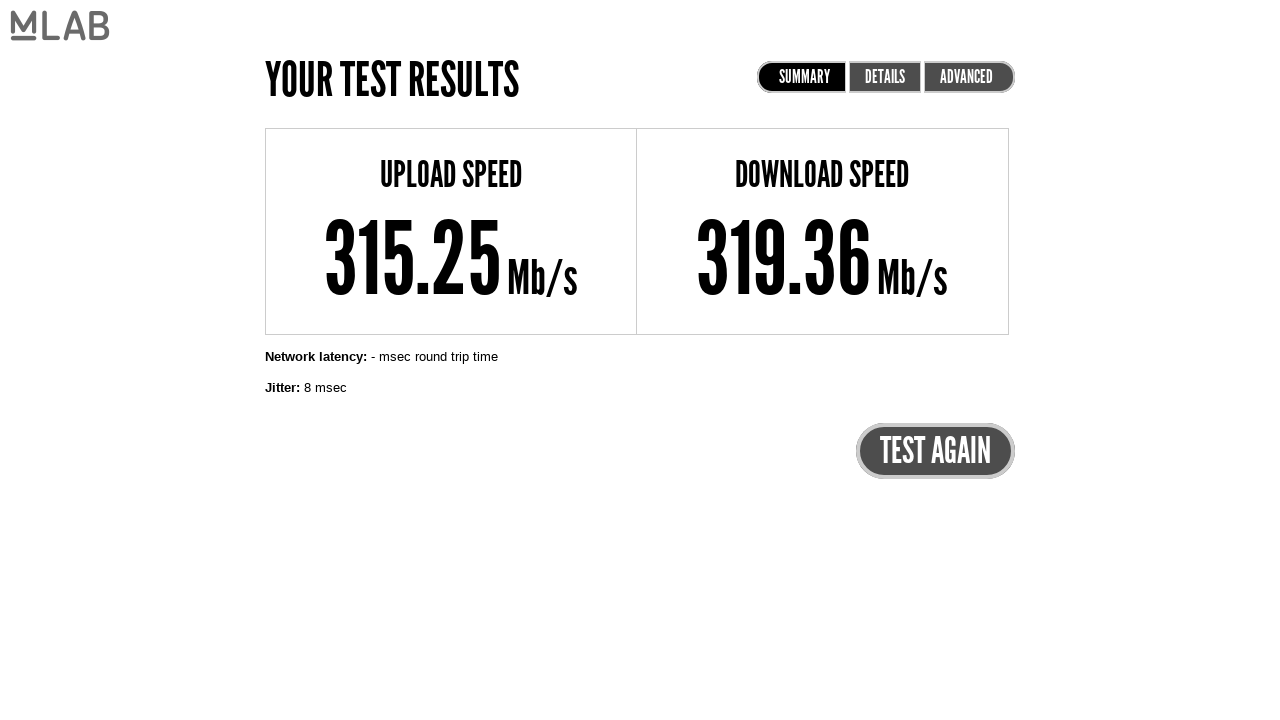